Tests form validation when name field is invalid (empty), verifying that the name error message is displayed while the date error is not shown.

Starting URL: https://elenarivero.github.io/ejercicio3/index.html

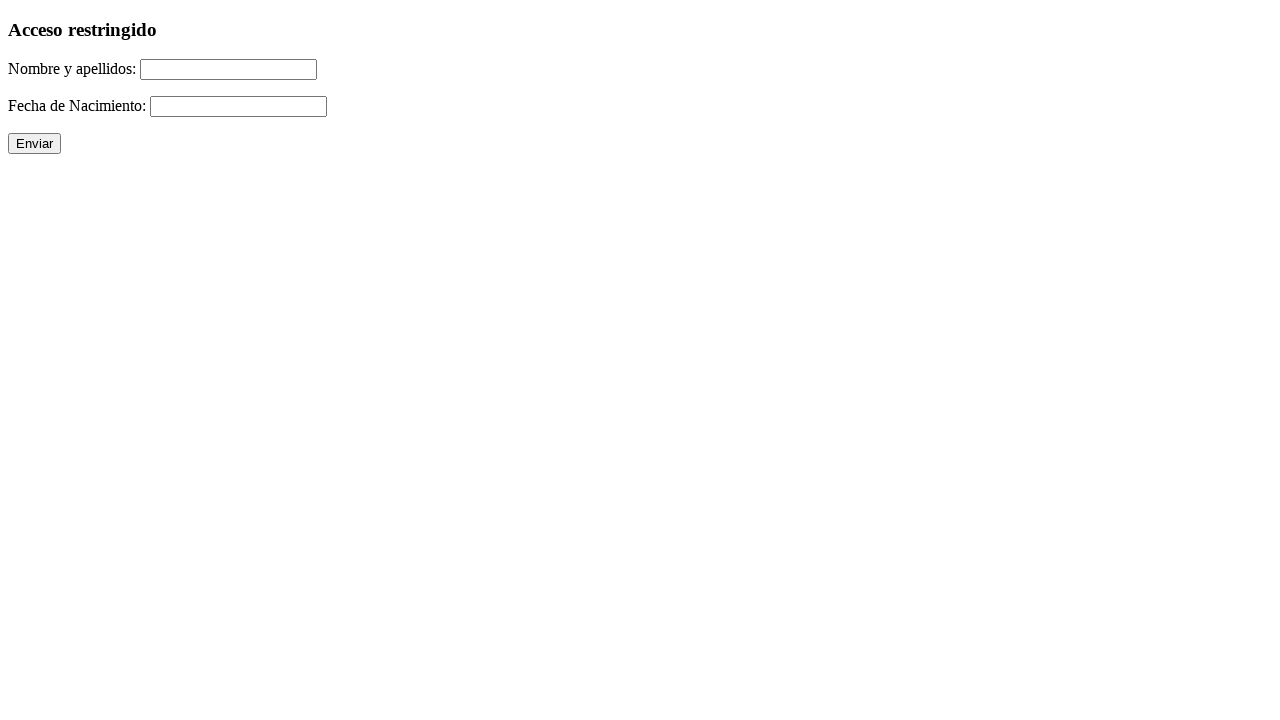

Navigated to form page
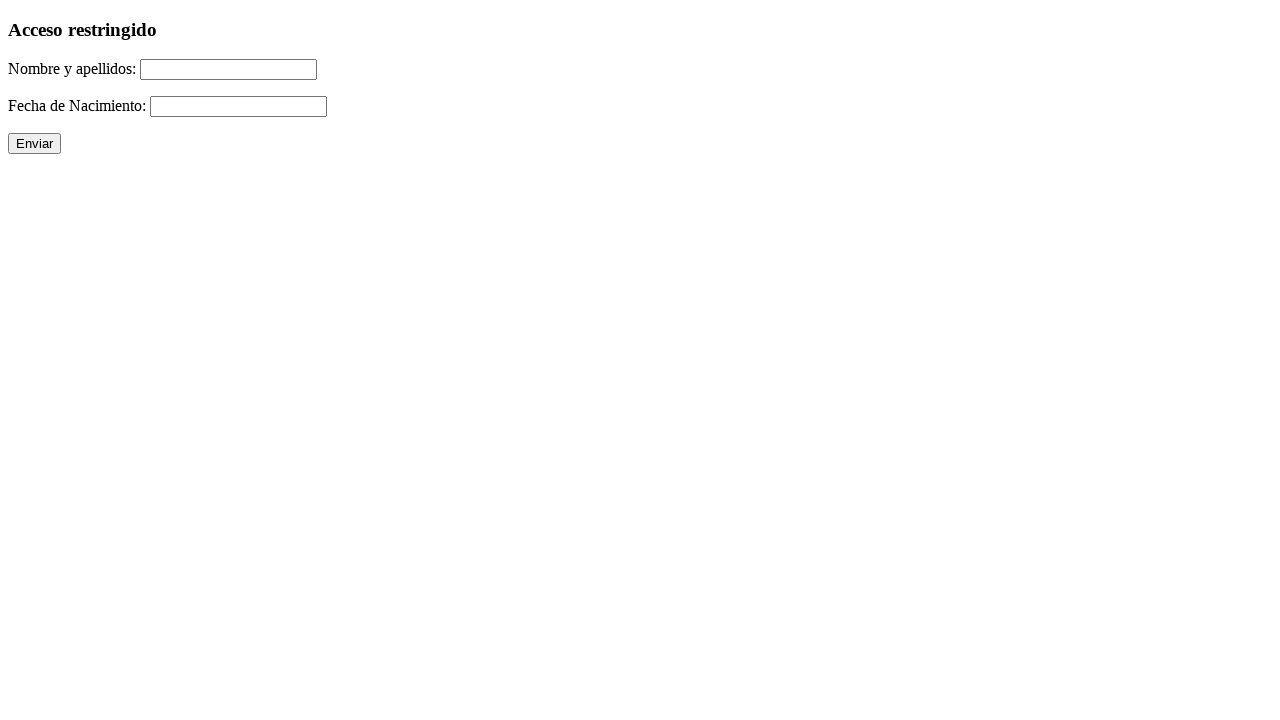

Filled name field with invalid value starting with number (5elipe Filipino) on #nomap
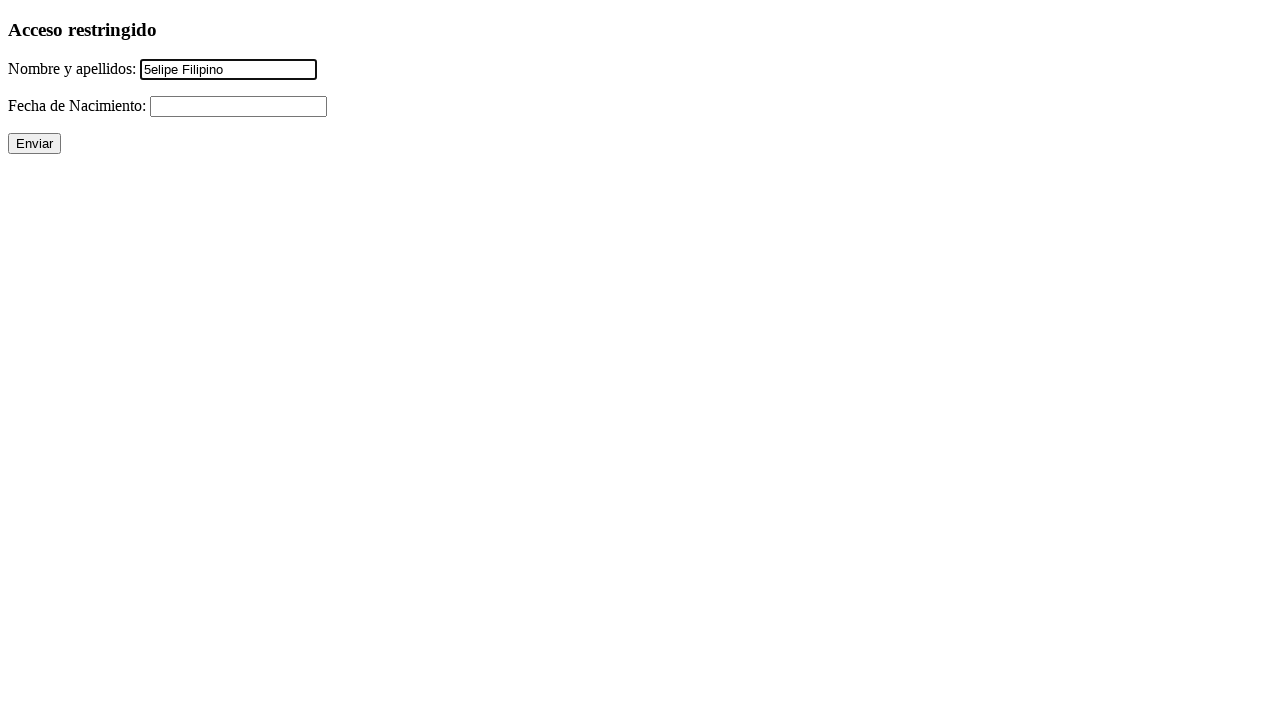

Filled birth date field with valid date (16/04/2006) on #fecha
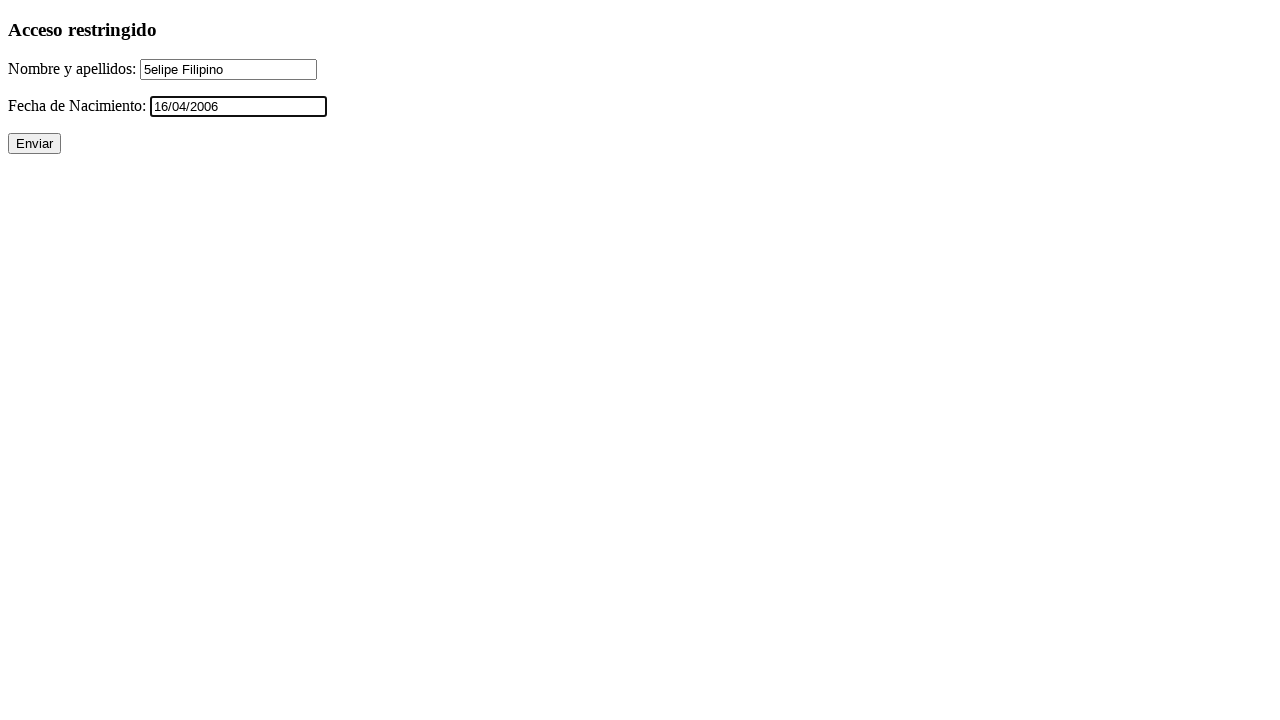

Clicked submit button at (34, 144) on input[type='submit']
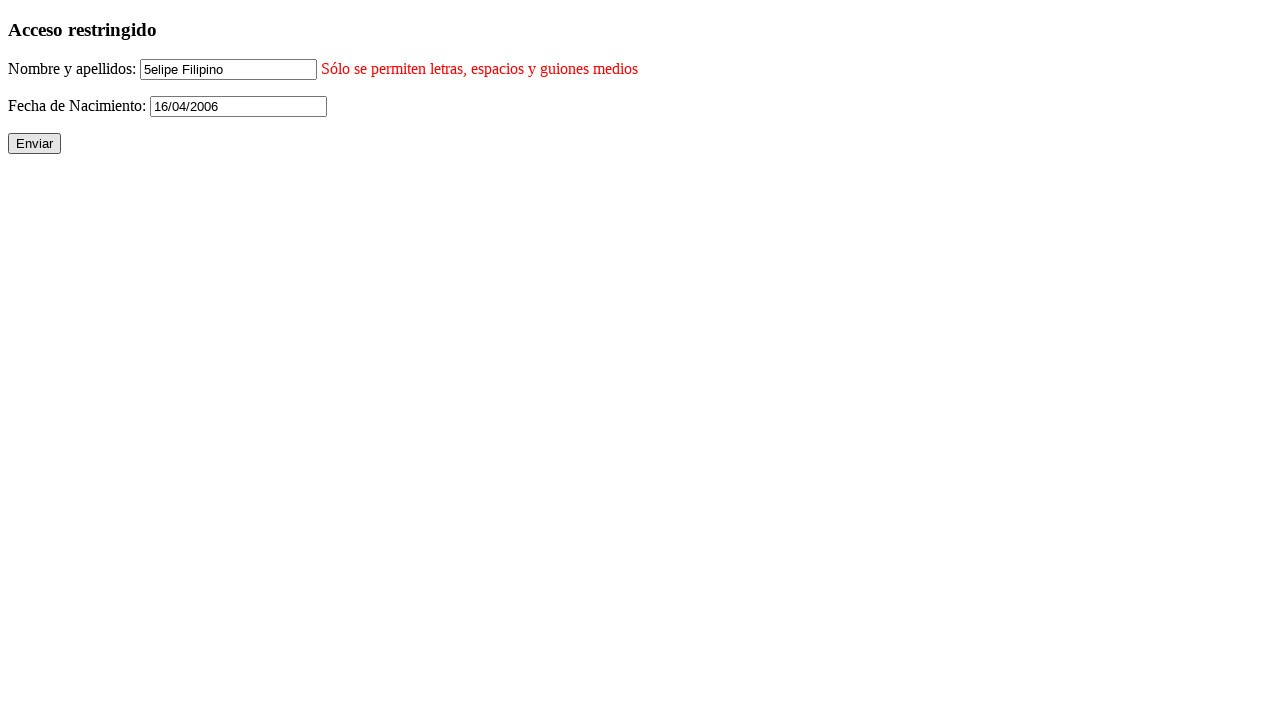

Name error message is now visible
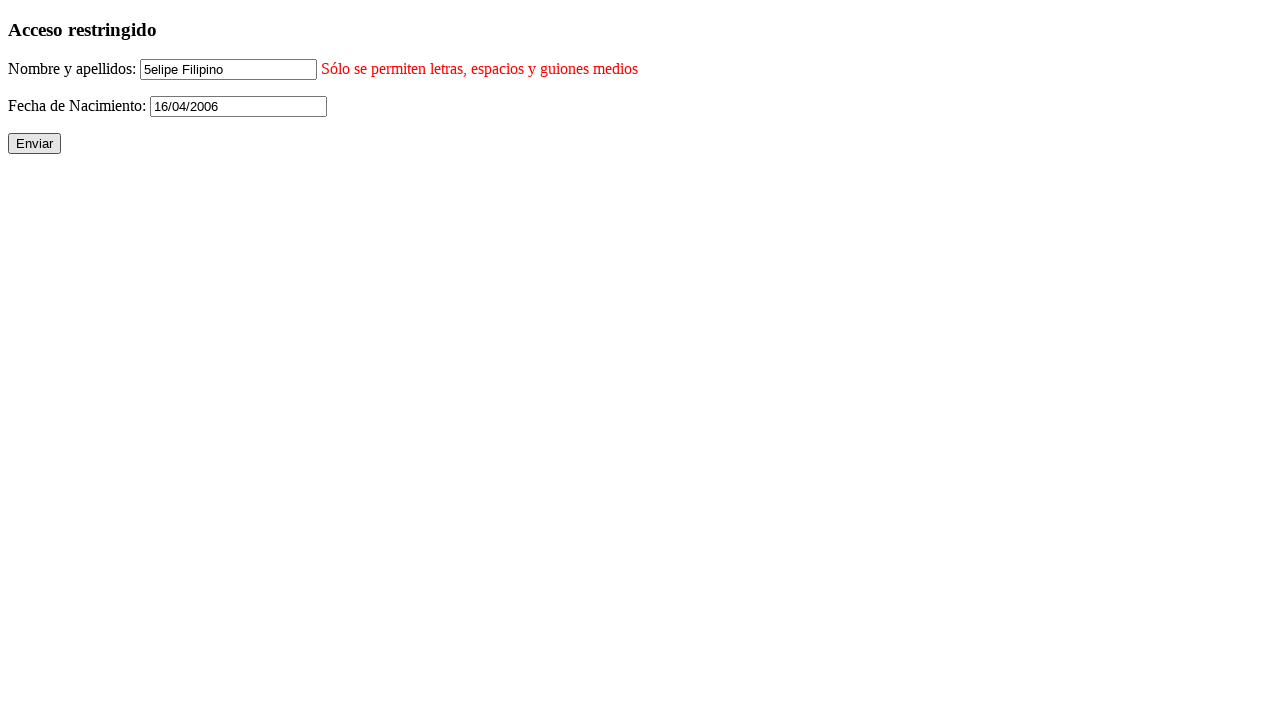

Asserted that name error message is visible
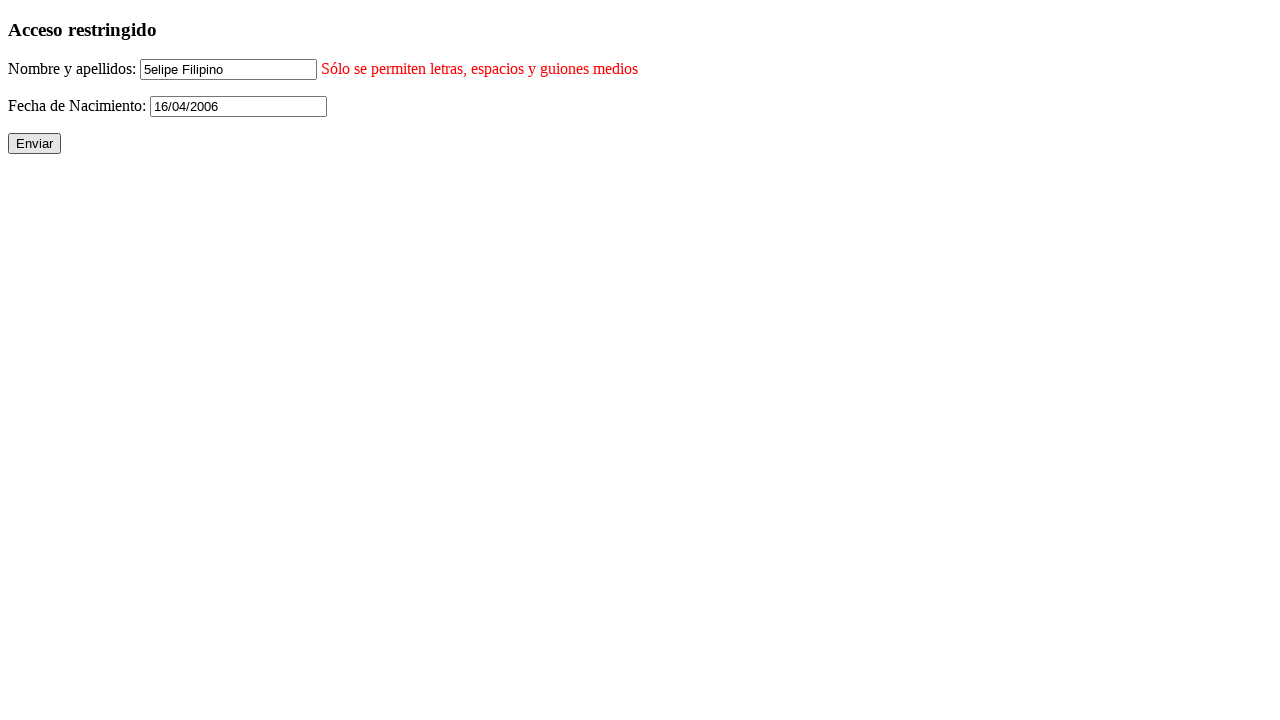

Asserted that date error message is not visible
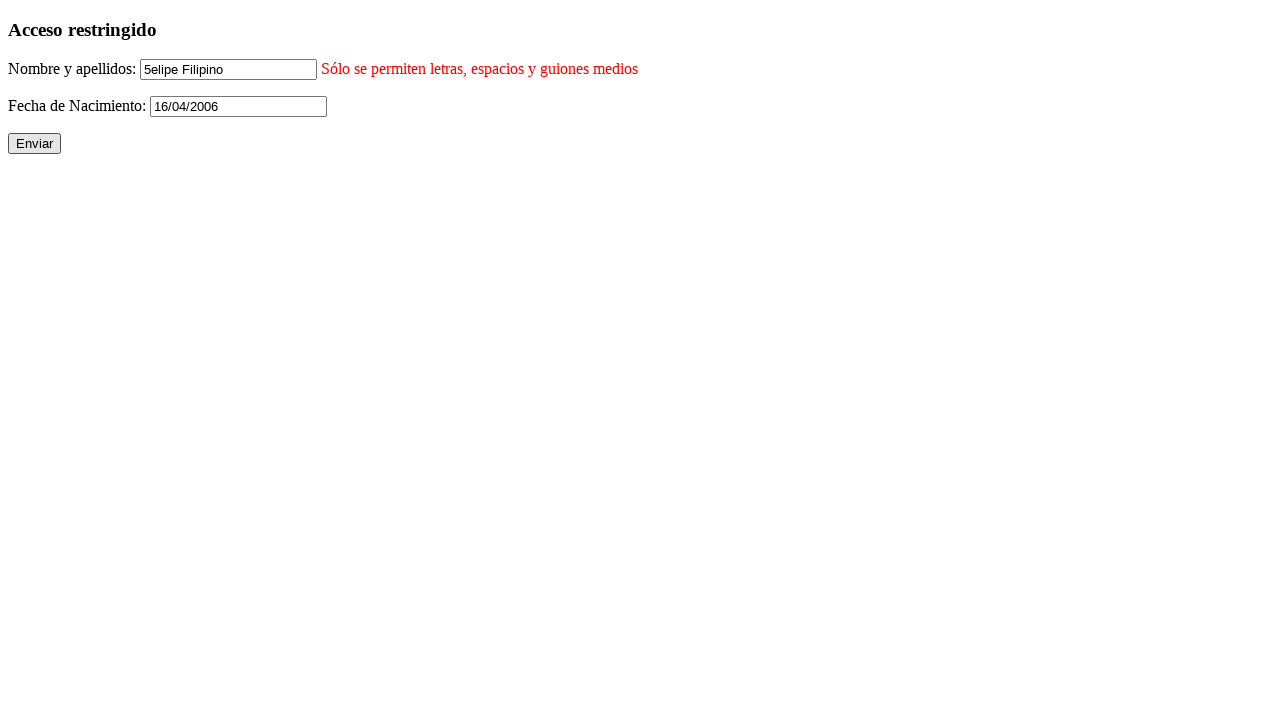

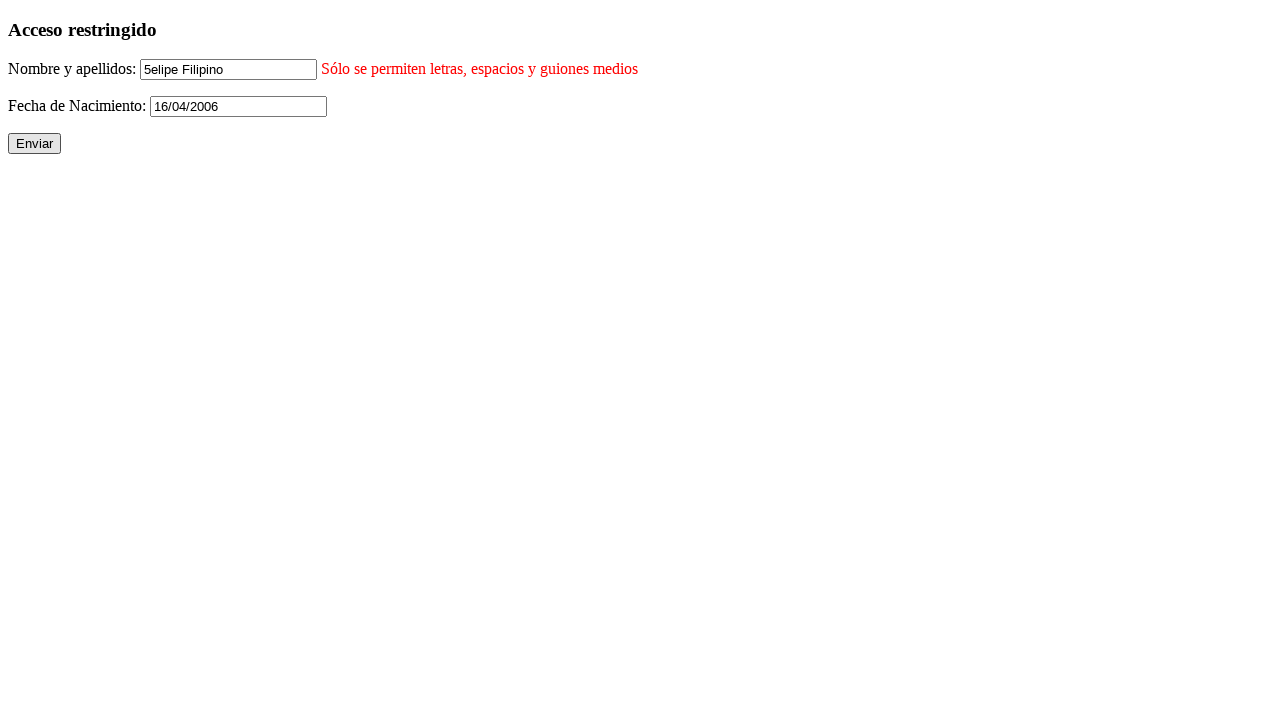